Tests checkbox interactions by clicking checkboxes and verifying their selected state changes

Starting URL: https://practice.cydeo.com/checkboxes

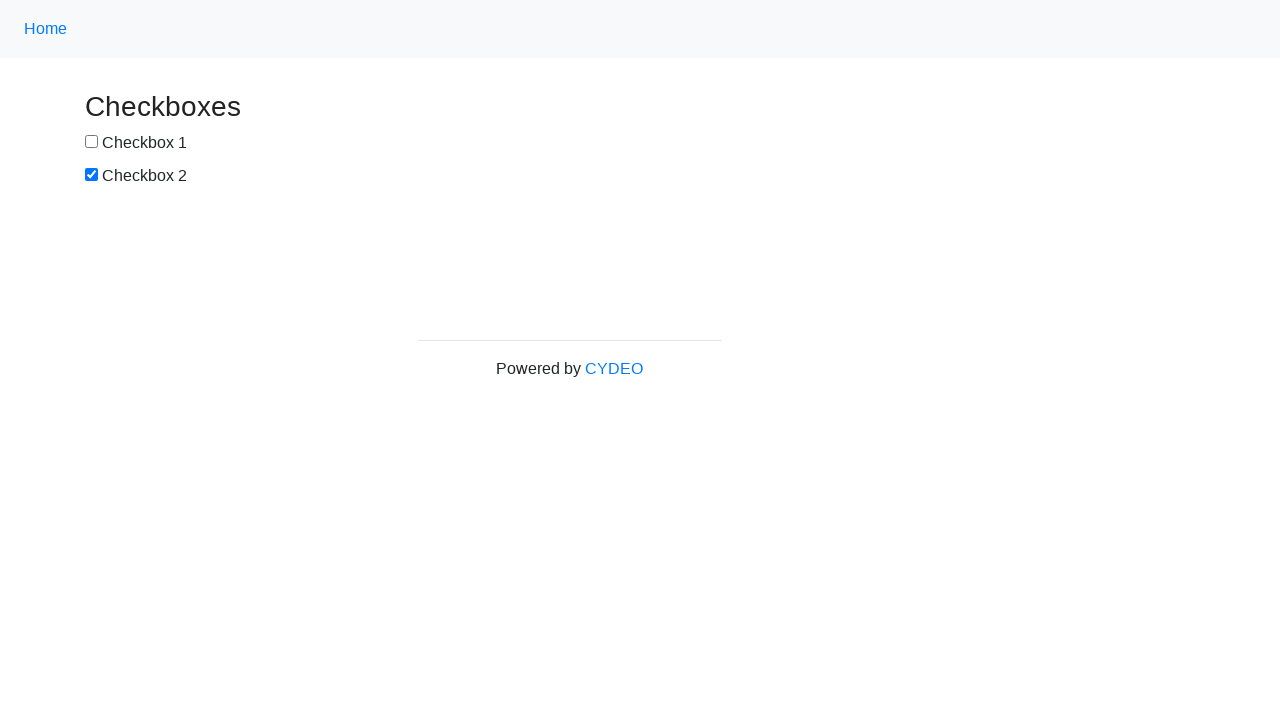

Located and clicked first checkbox (checkbox1) at (92, 142) on input[name='checkbox1']
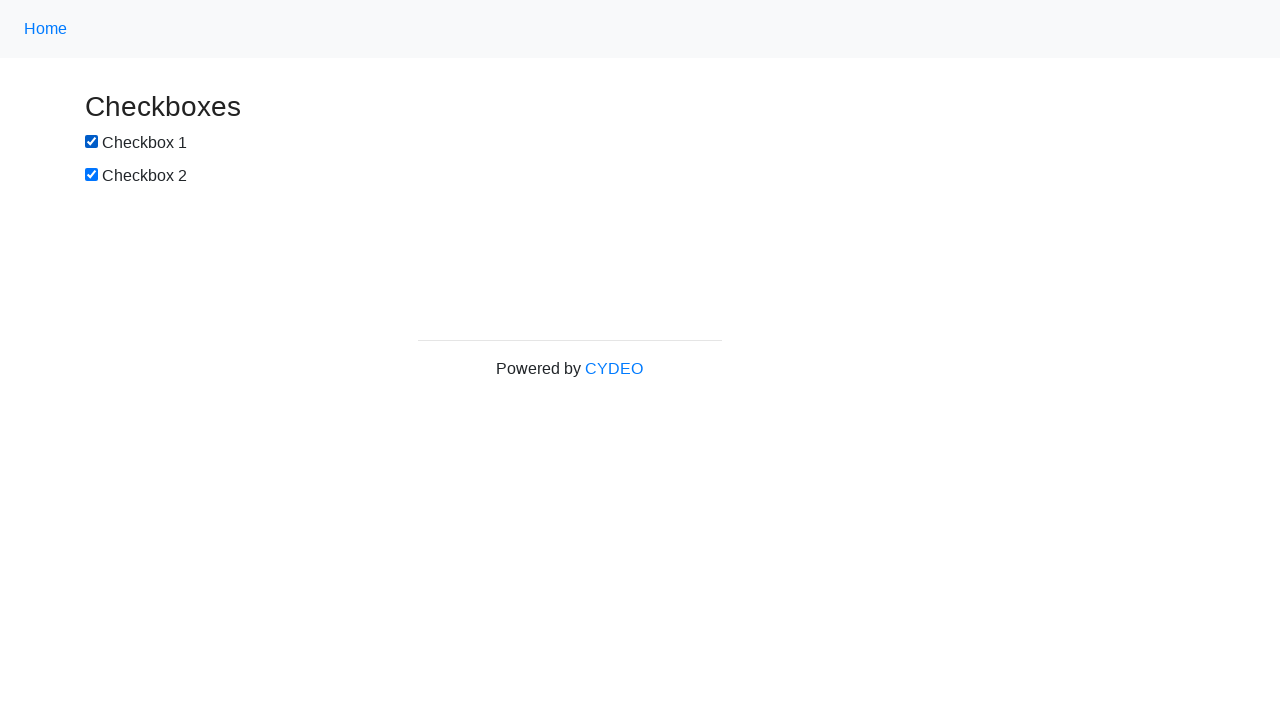

Located and clicked second checkbox (checkbox2) at (92, 175) on input[name='checkbox2']
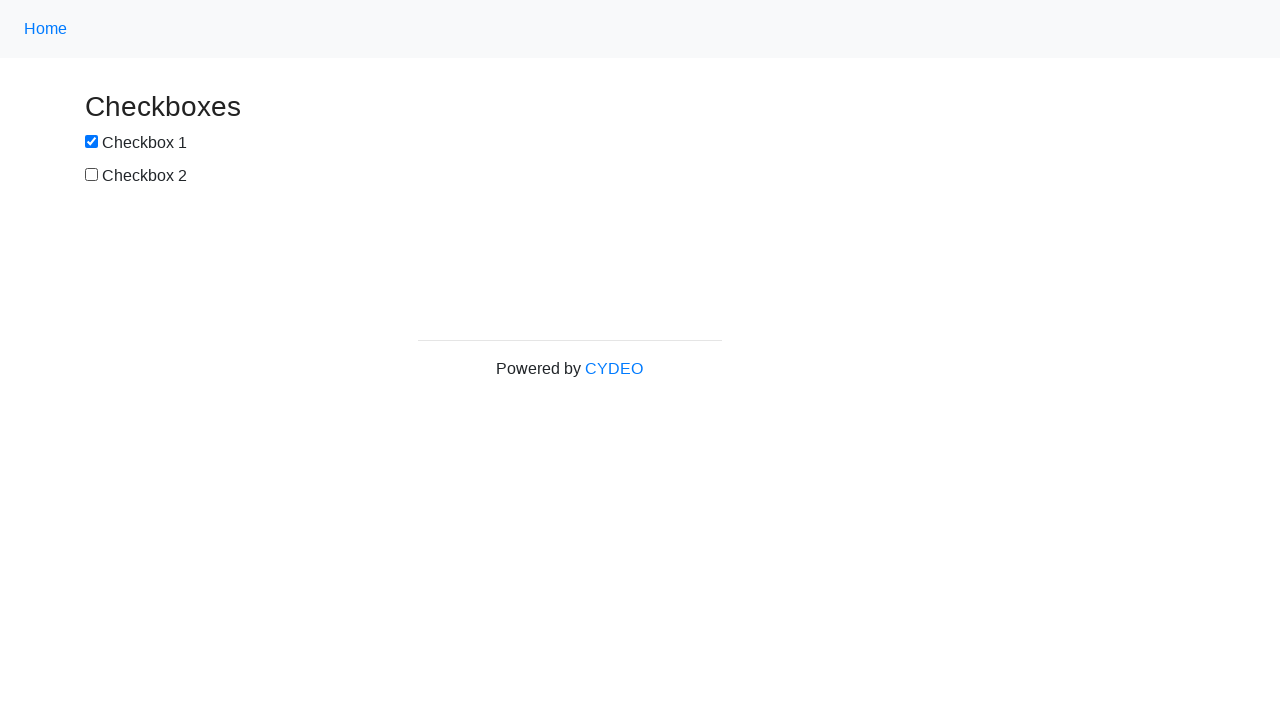

Verified checkbox1 is already checked
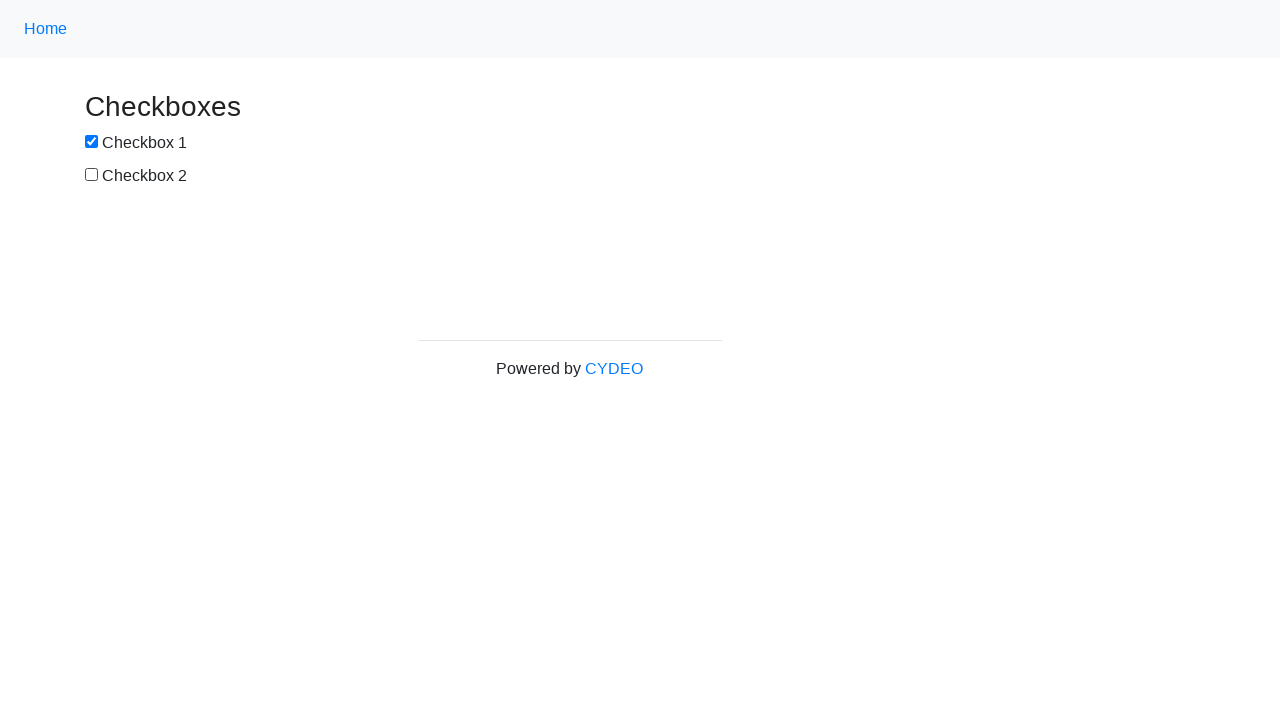

Checkbox2 was not checked, clicked it to select at (92, 175) on input[name='checkbox2']
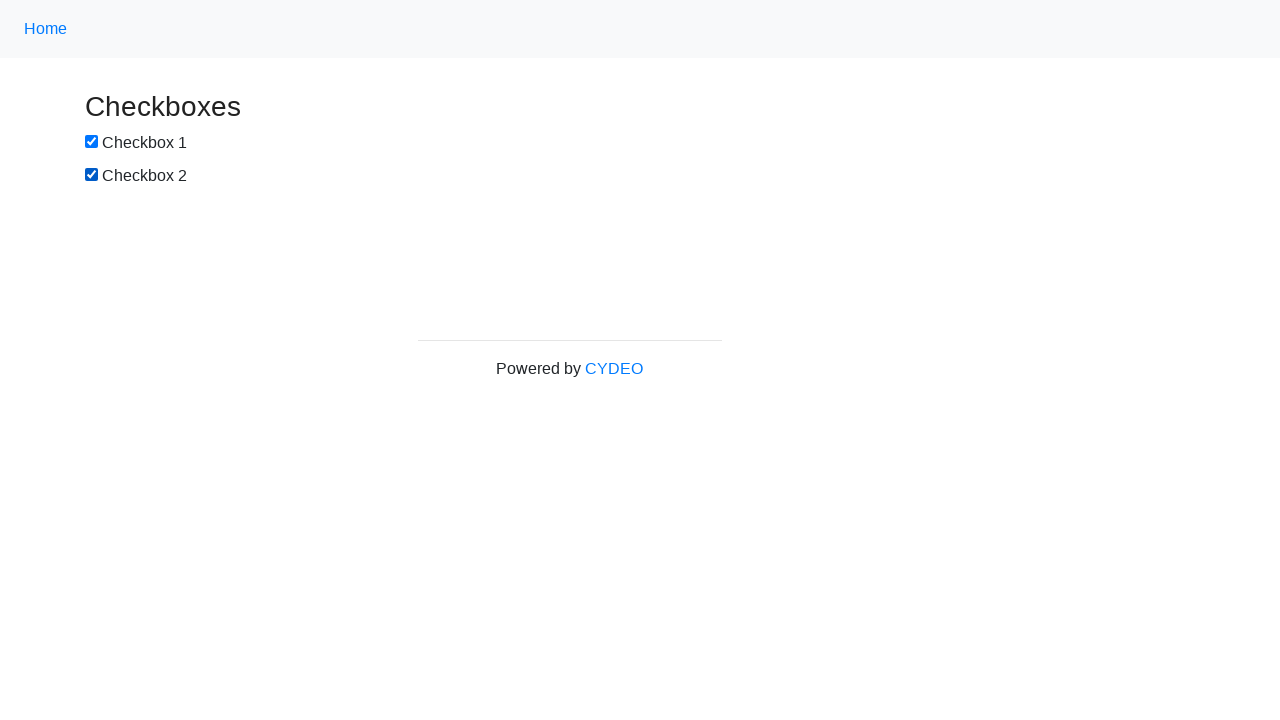

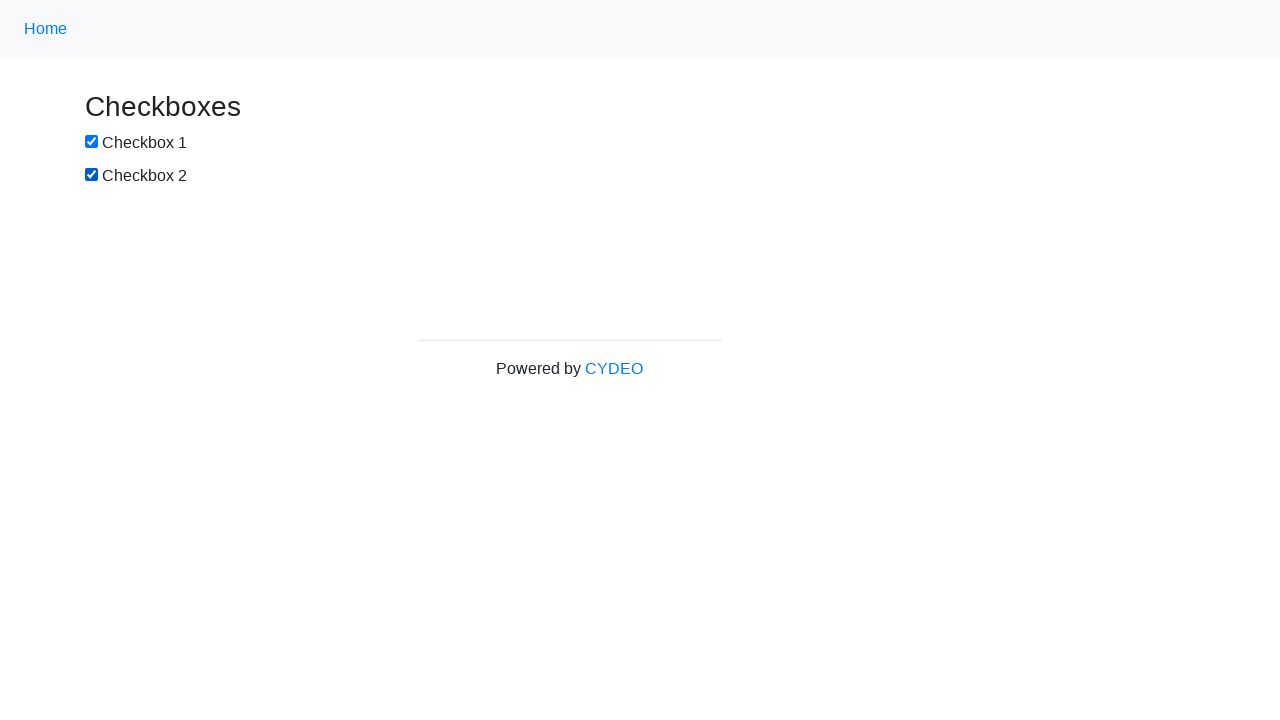